Tests scrolling to bring an iframe element into viewport

Starting URL: https://selenium.dev/selenium/web/scrolling_tests/frame_with_nested_scrolling_frame_out_of_view.html

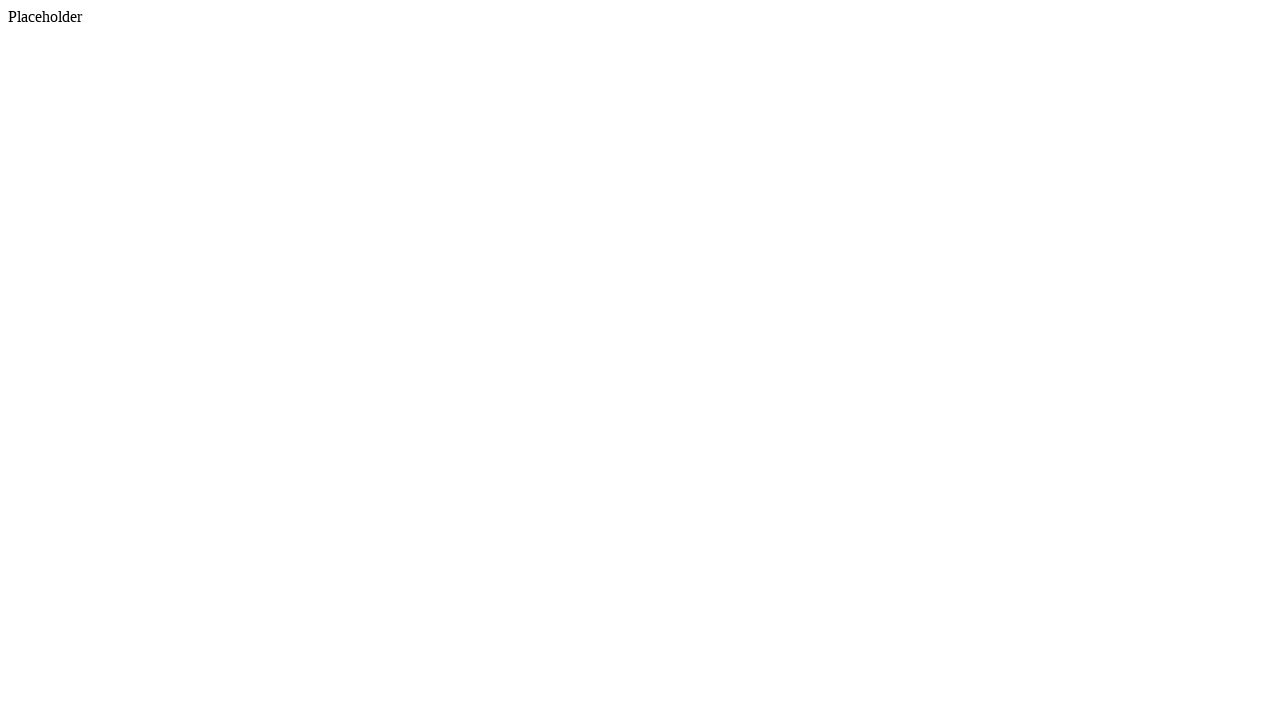

Located the first iframe element on the page
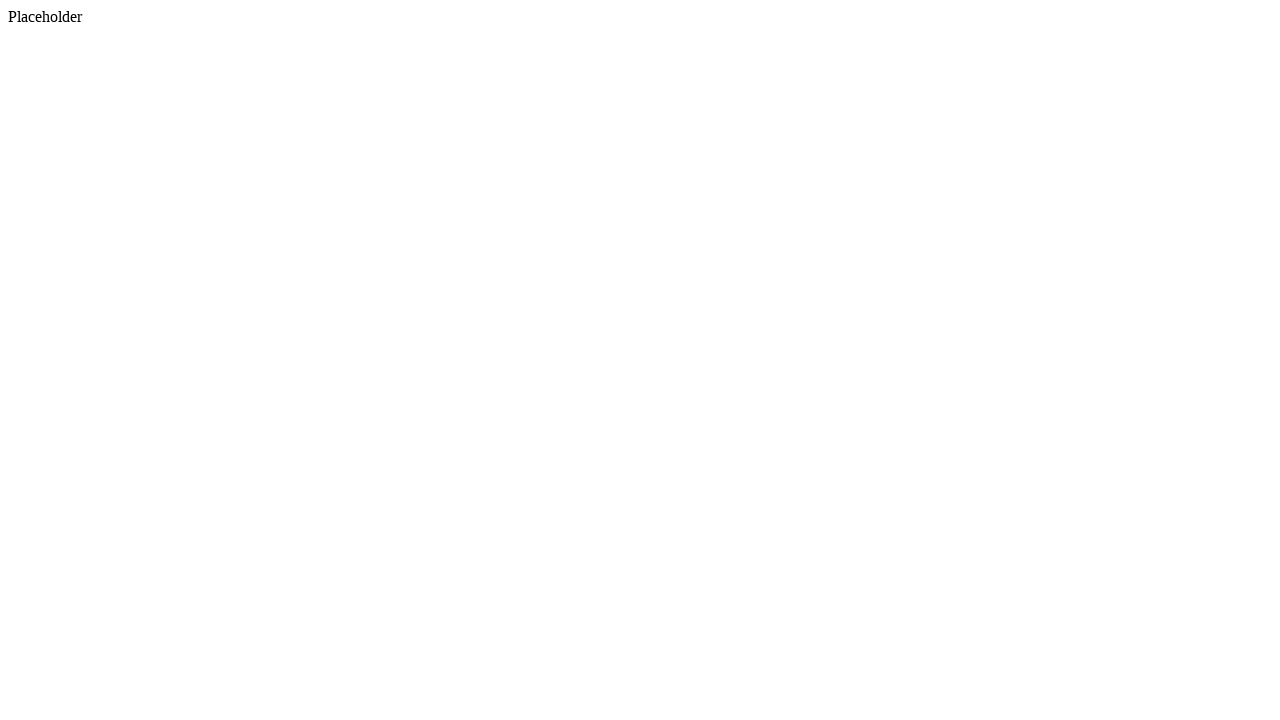

Scrolled iframe into viewport if needed
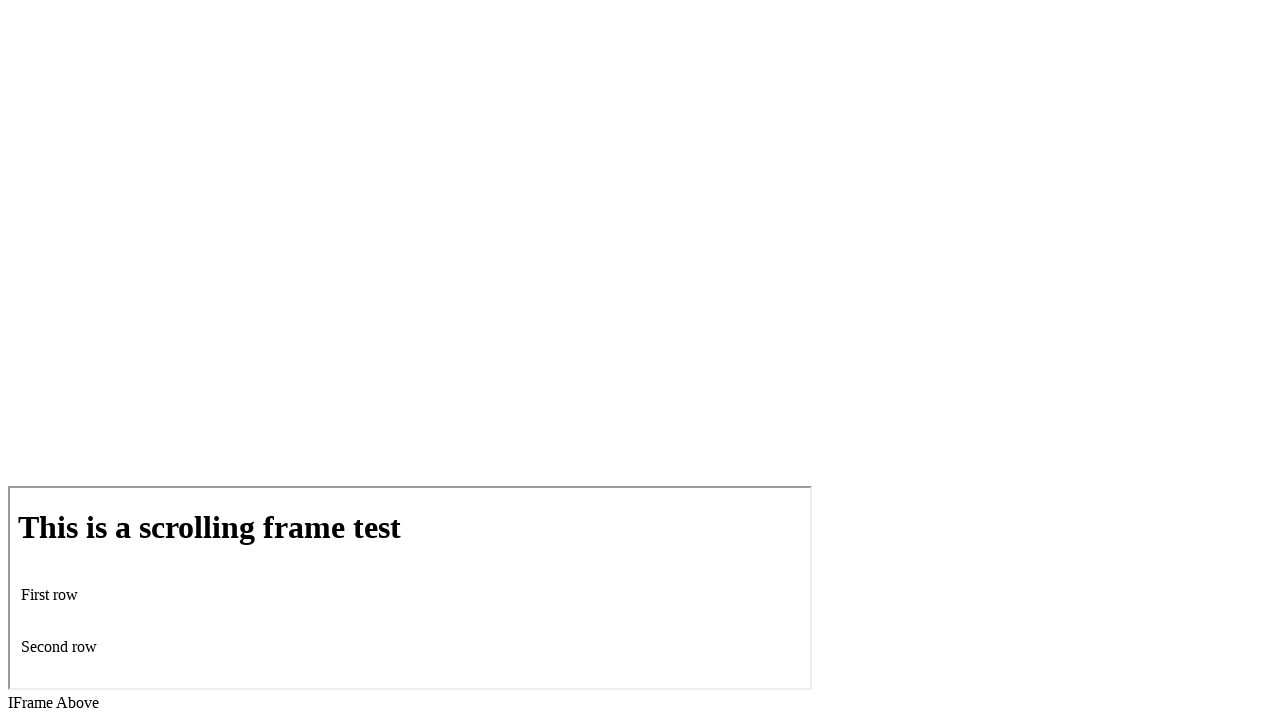

Verified that iframe is visible in viewport
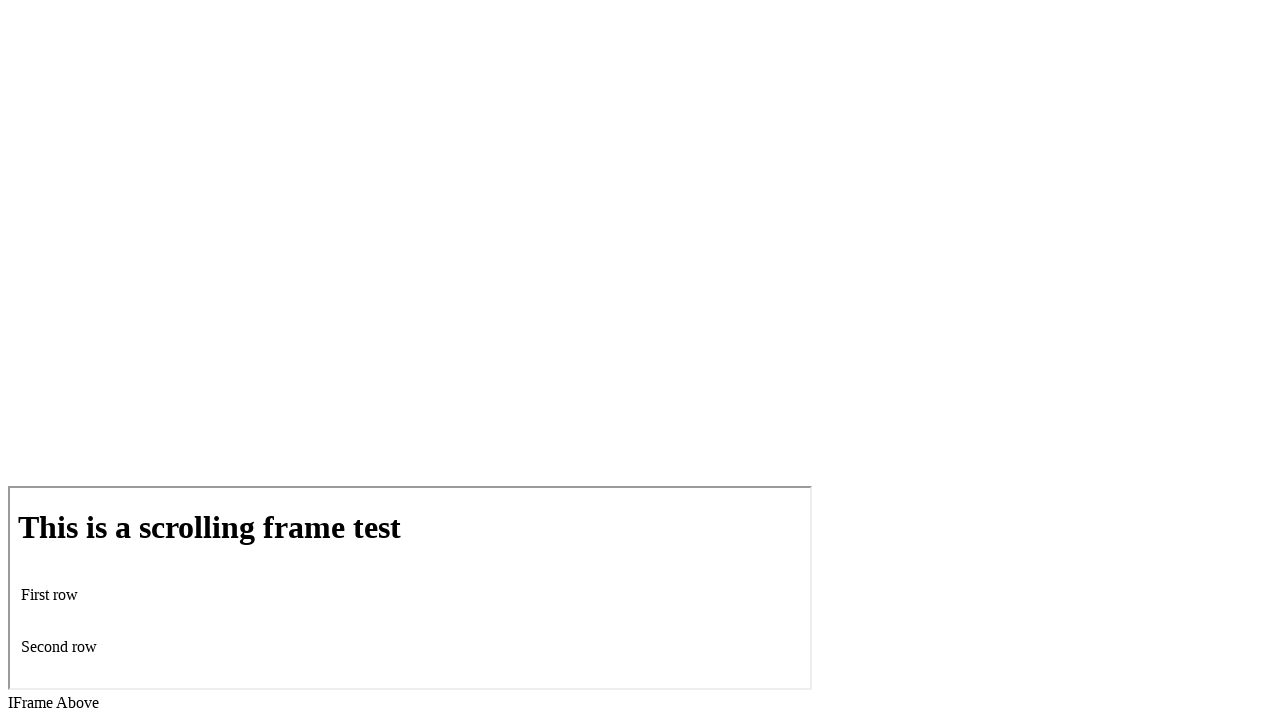

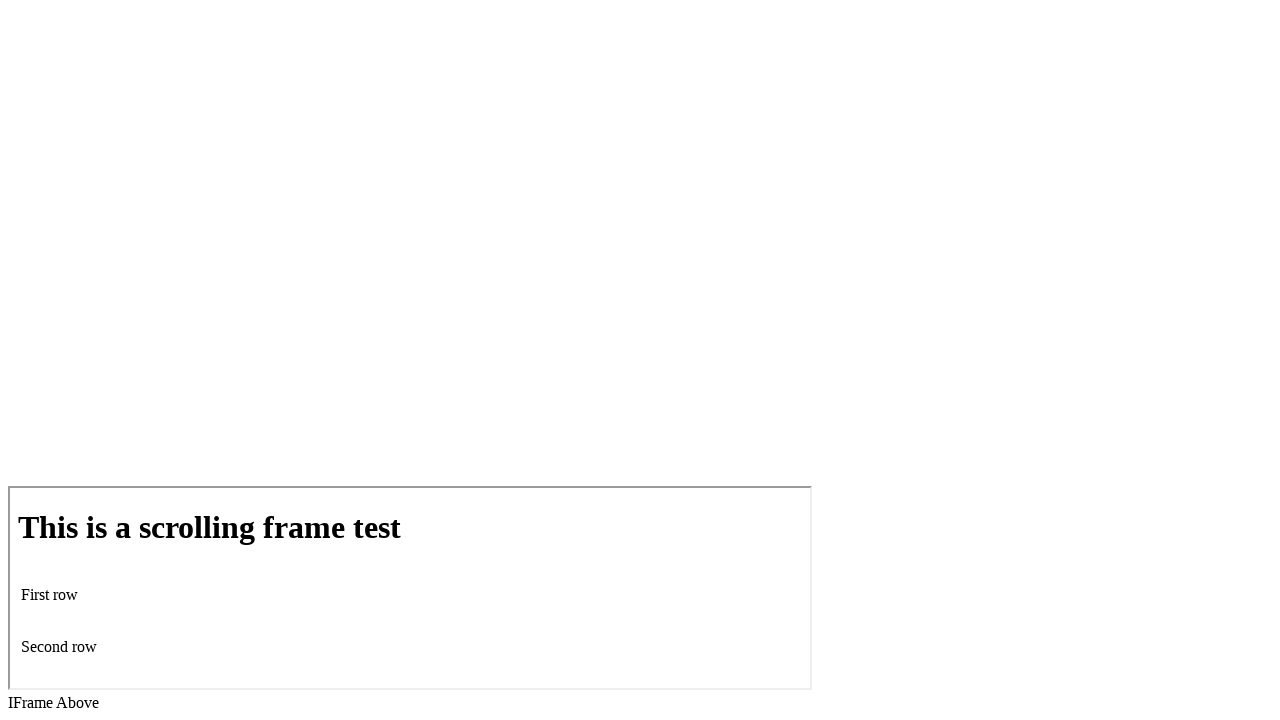